Tests handling multiple browser windows by clicking an Edit link that opens a new window, then switching between the original and new window to verify titles.

Starting URL: https://webdriver.io/docs/api.html

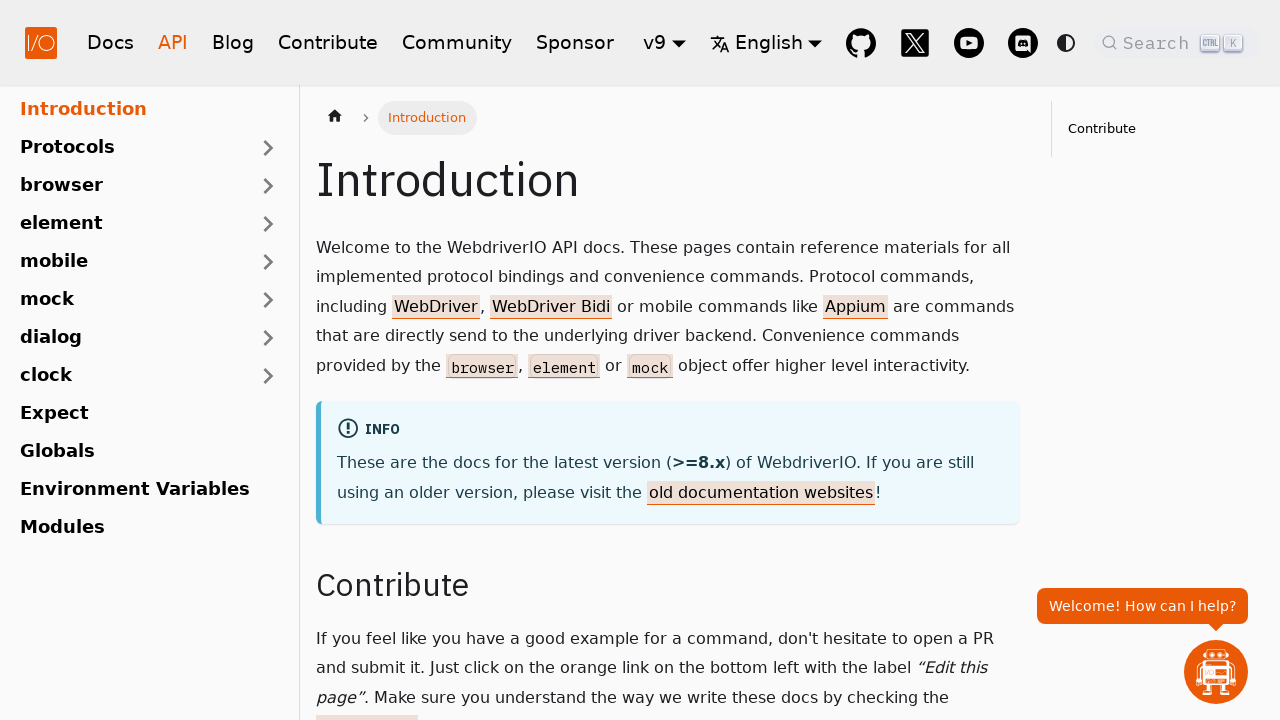

Waited for Edit link to be available
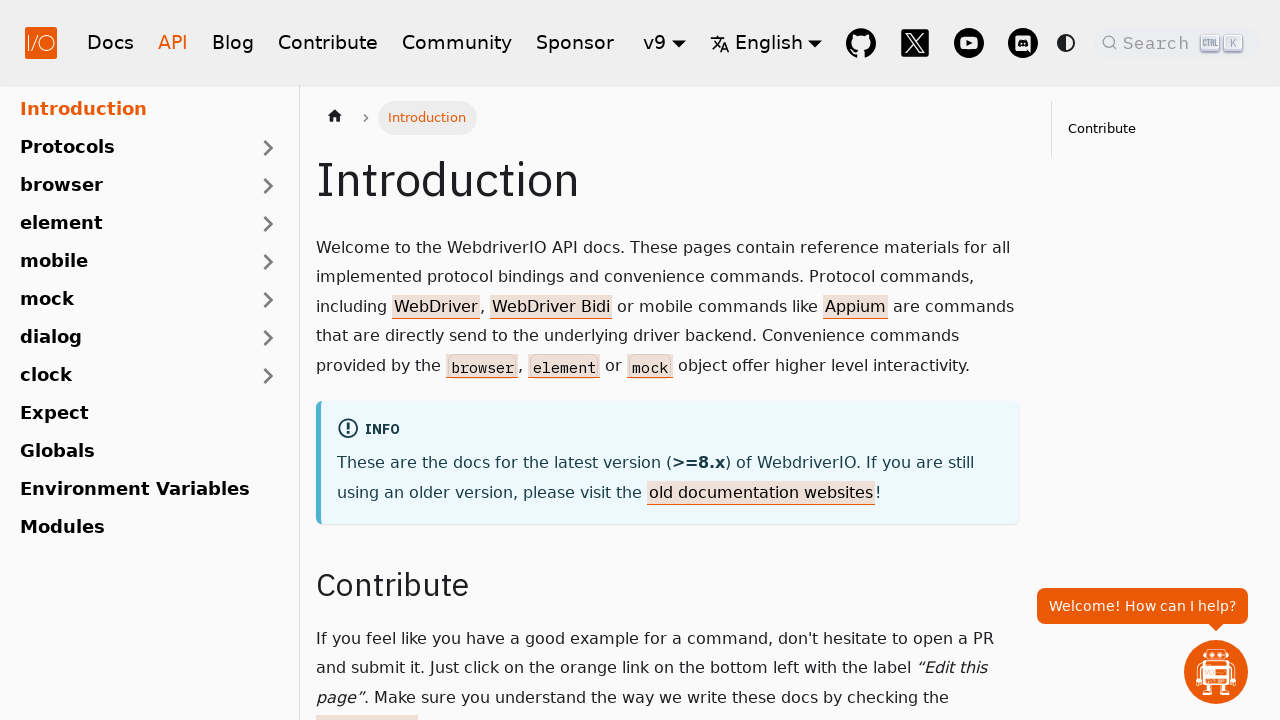

Stored reference to original page
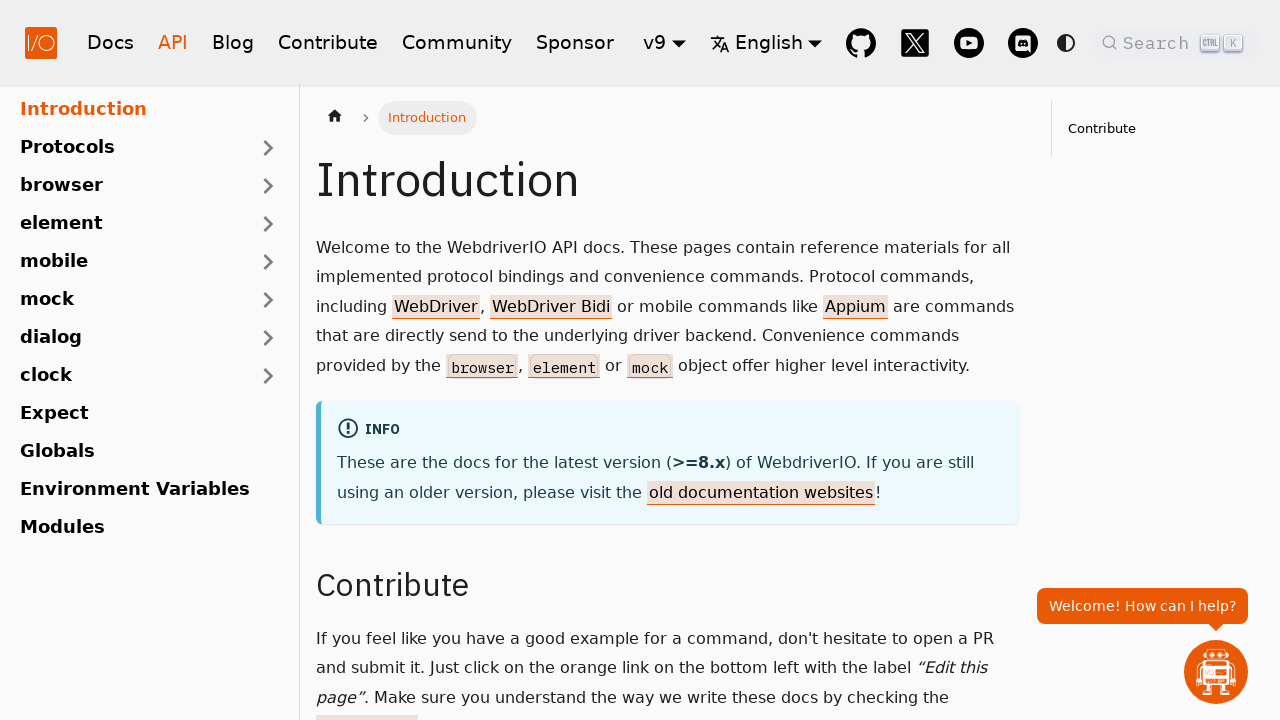

Clicked Edit link to open new window at (326, 360) on a:has-text('Edit')
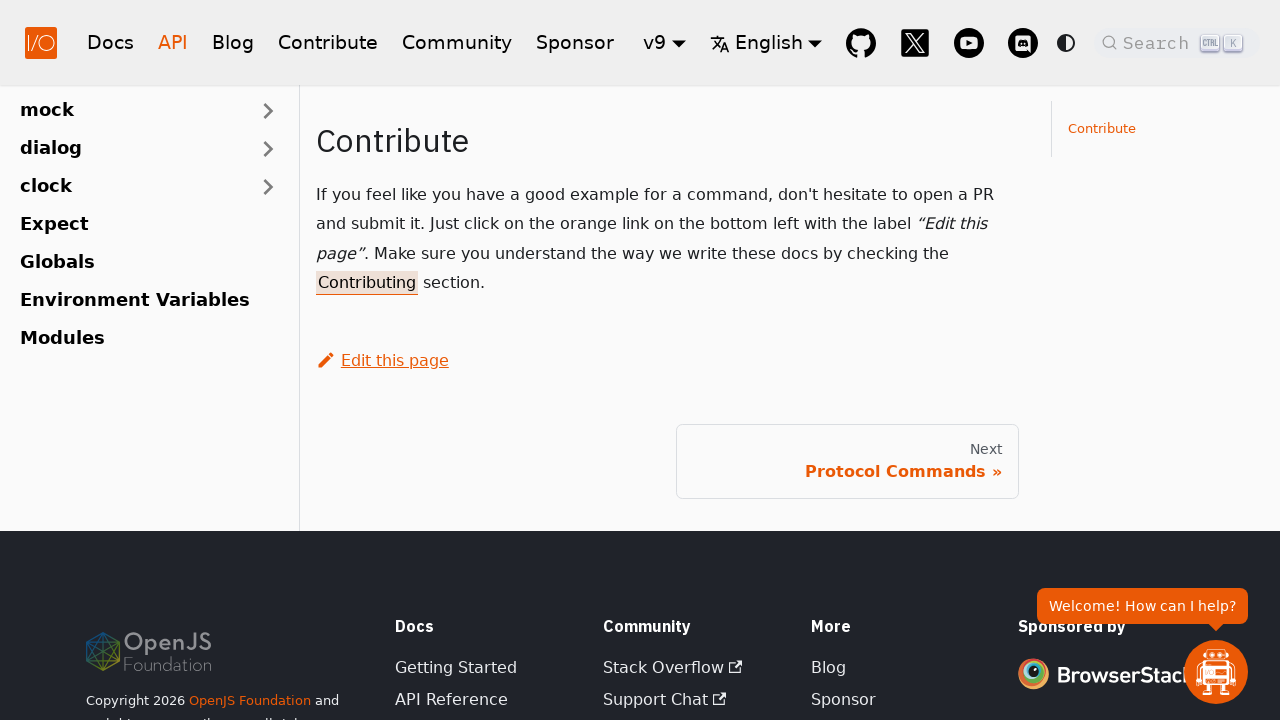

Captured new window page object
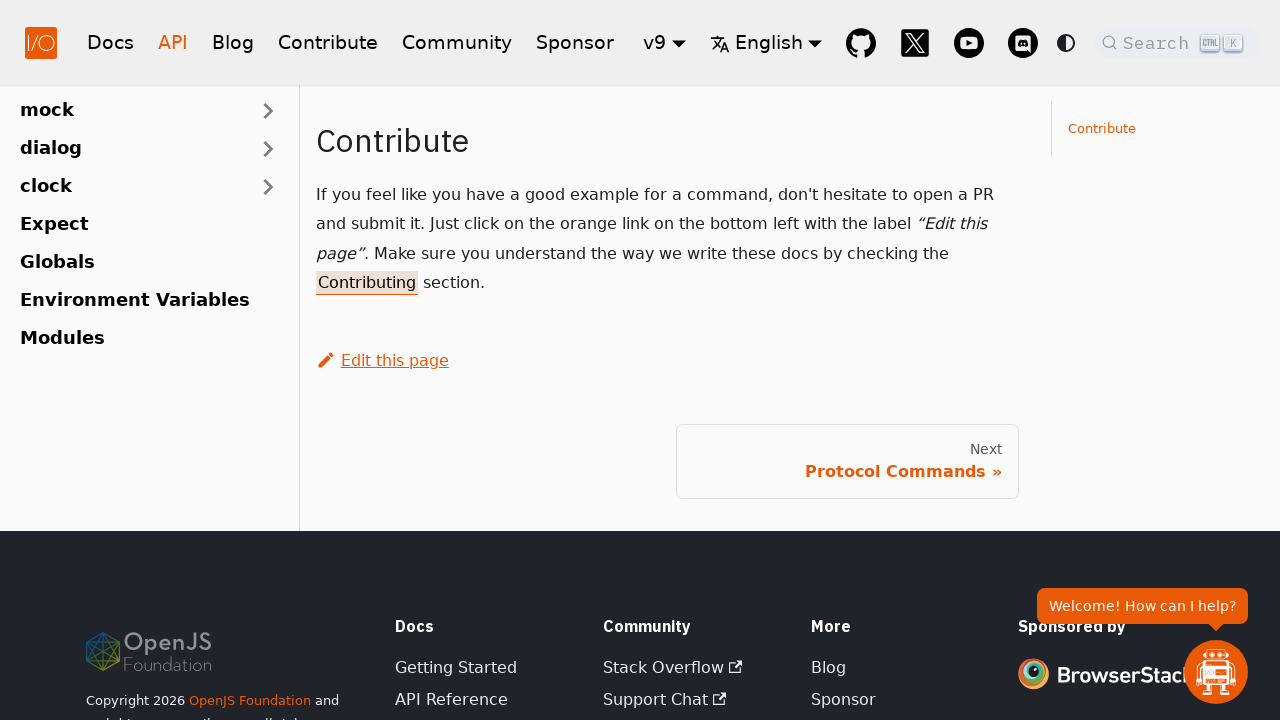

Waited for new window to fully load
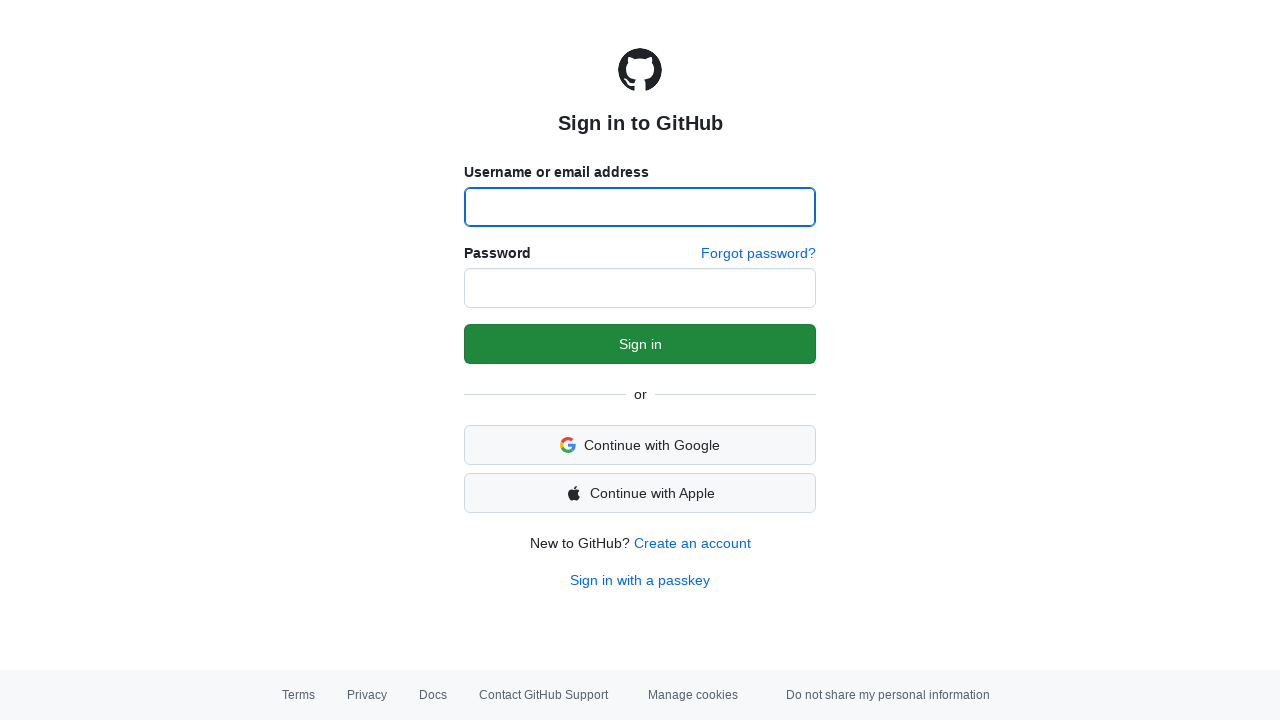

Retrieved new window title: Sign in to GitHub · GitHub
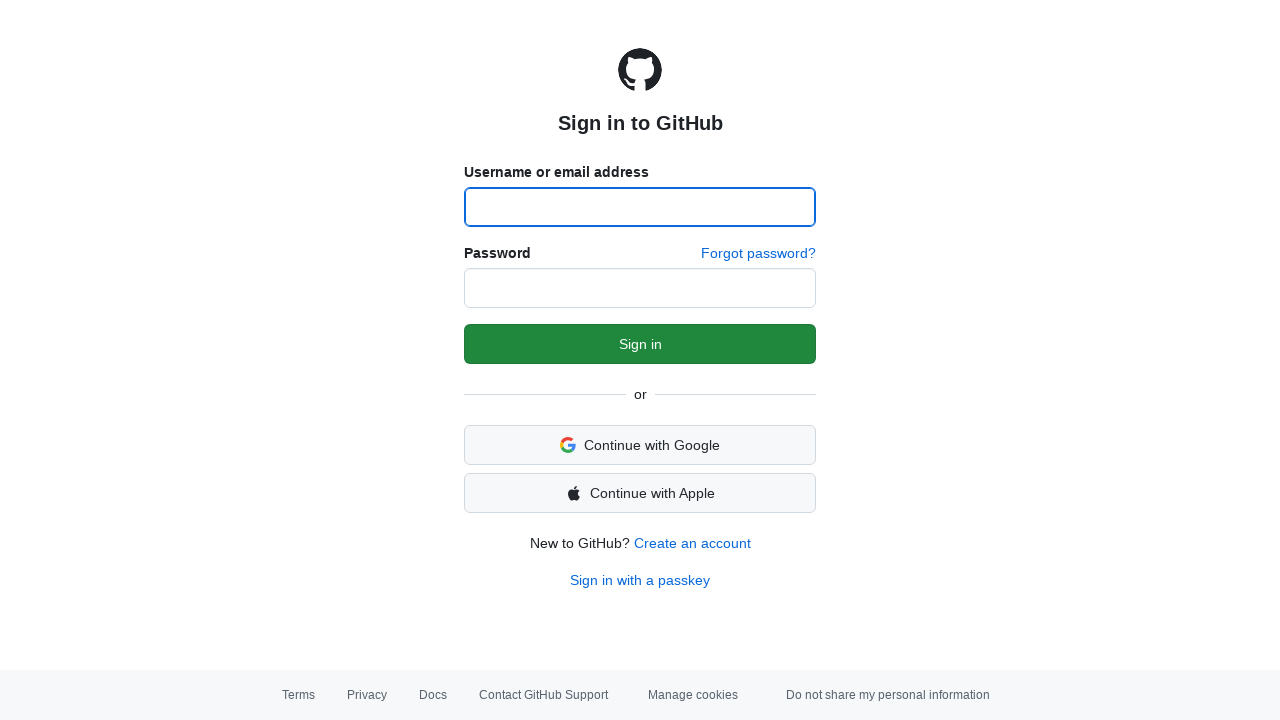

Retrieved original window title: Introduction | WebdriverIO
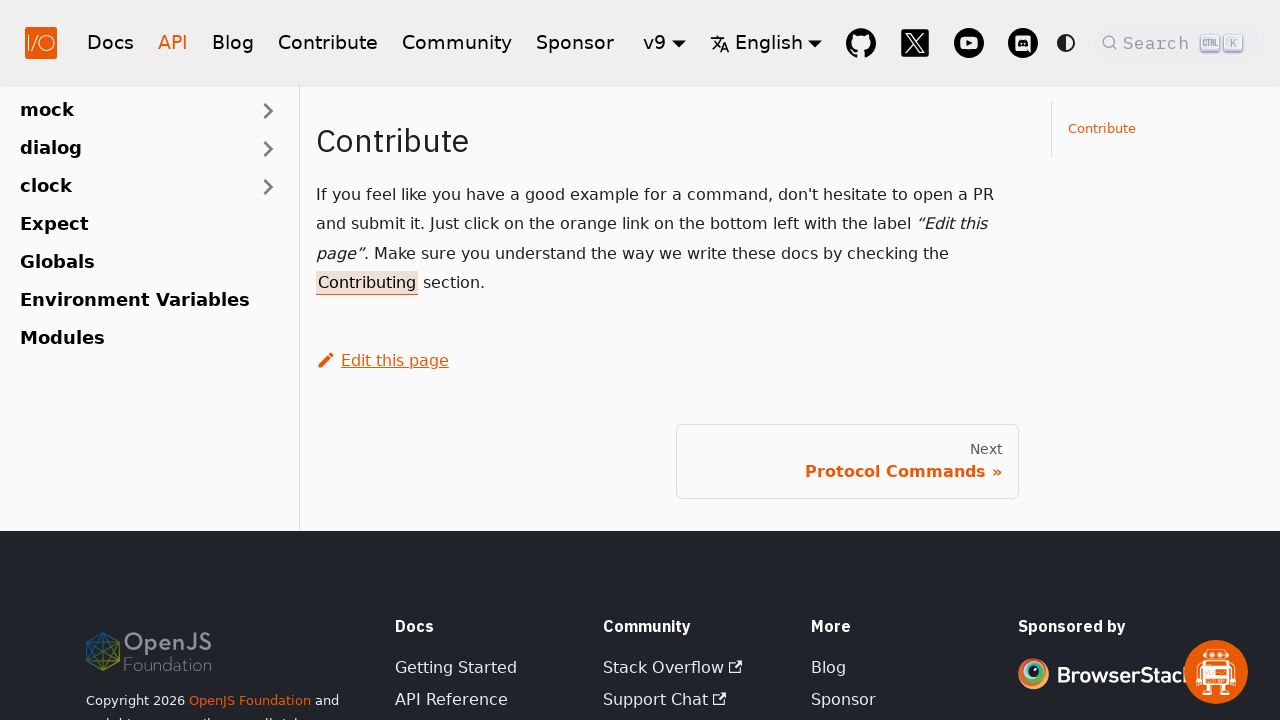

Waited 2 seconds for observation
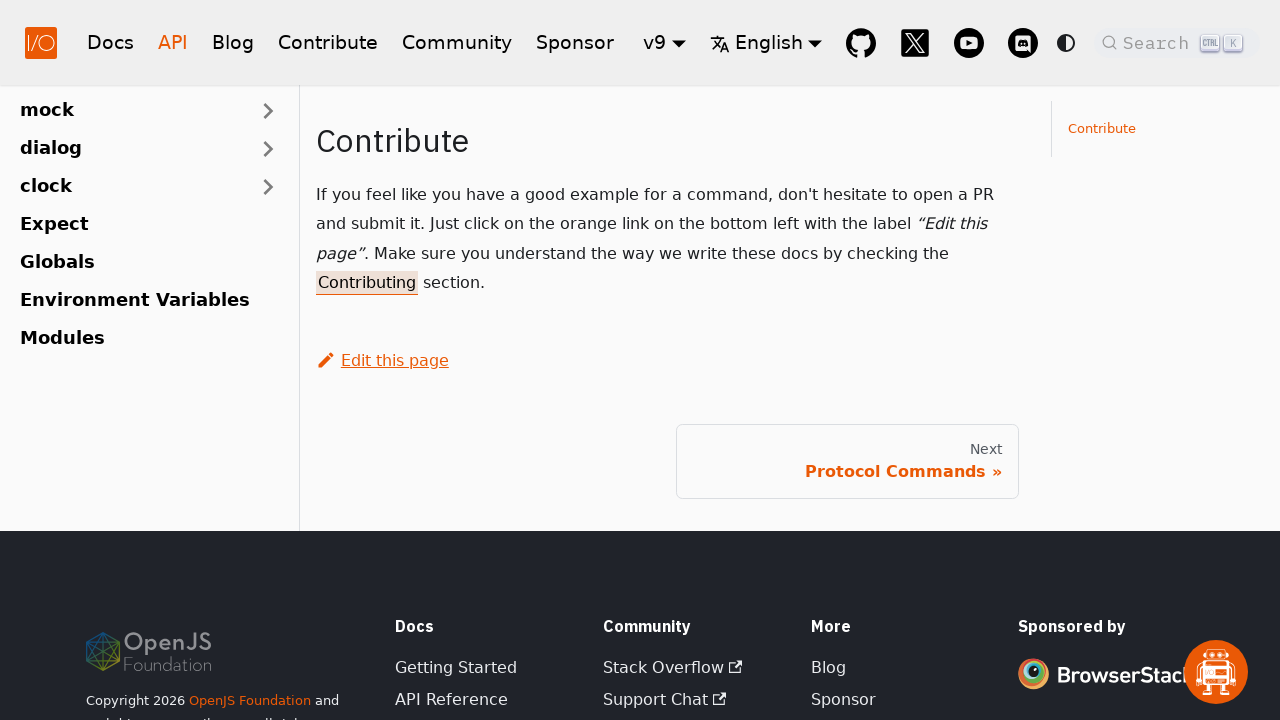

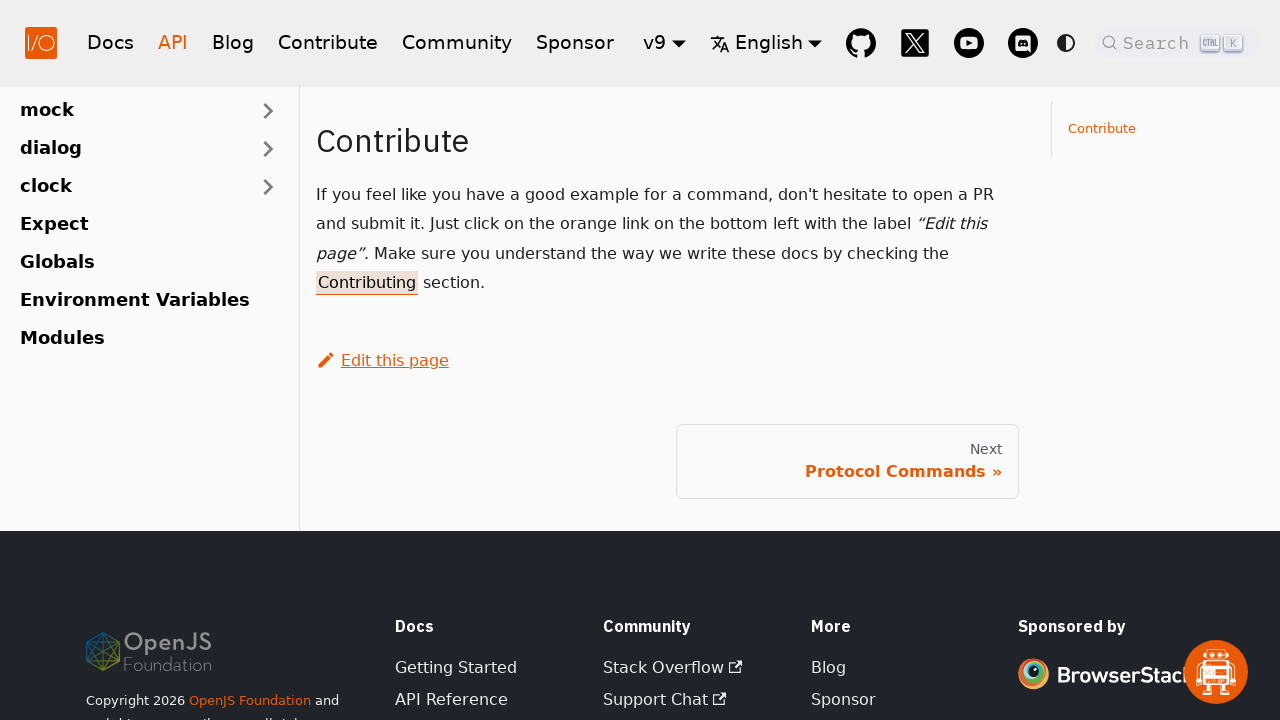